Tests the TodoMVC application by adding four tasks (buy apples, clean house, send package, mow lawn), marking all of them as completed by clicking their checkboxes, and then clearing all completed tasks using the "Clear completed" button.

Starting URL: https://demo.playwright.dev/todomvc/#/

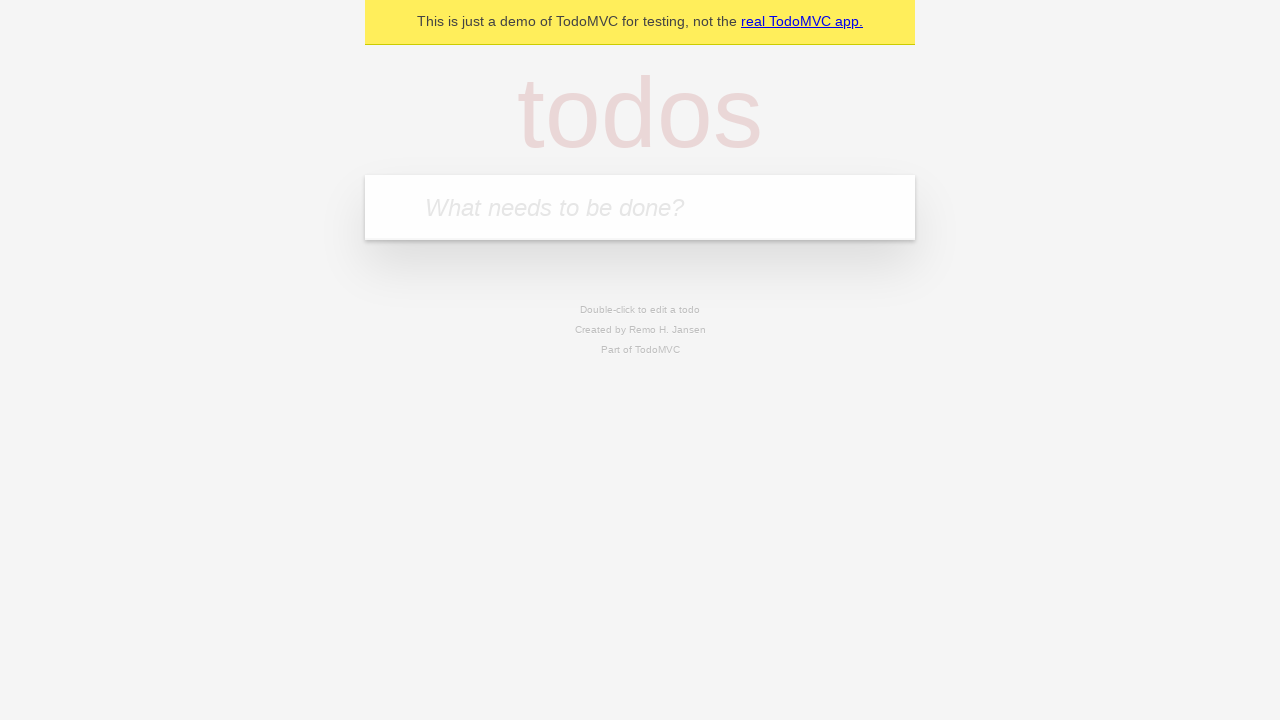

Page loaded successfully
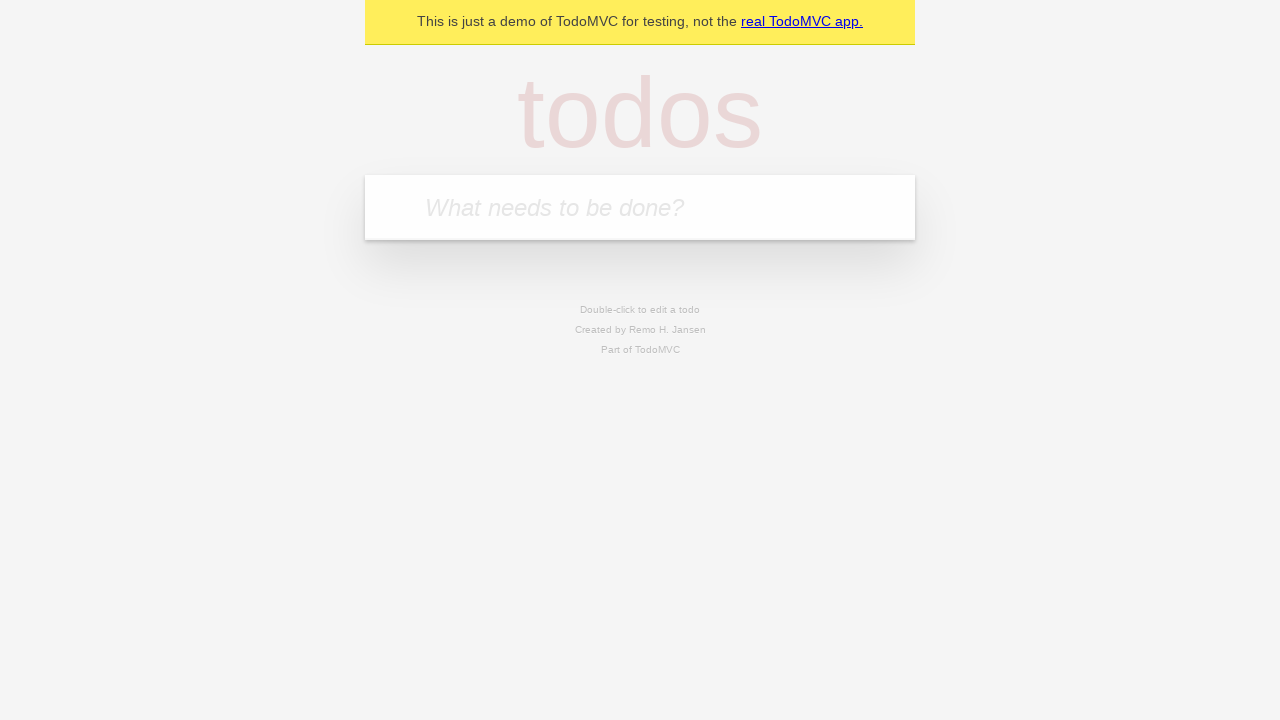

Located new task input field
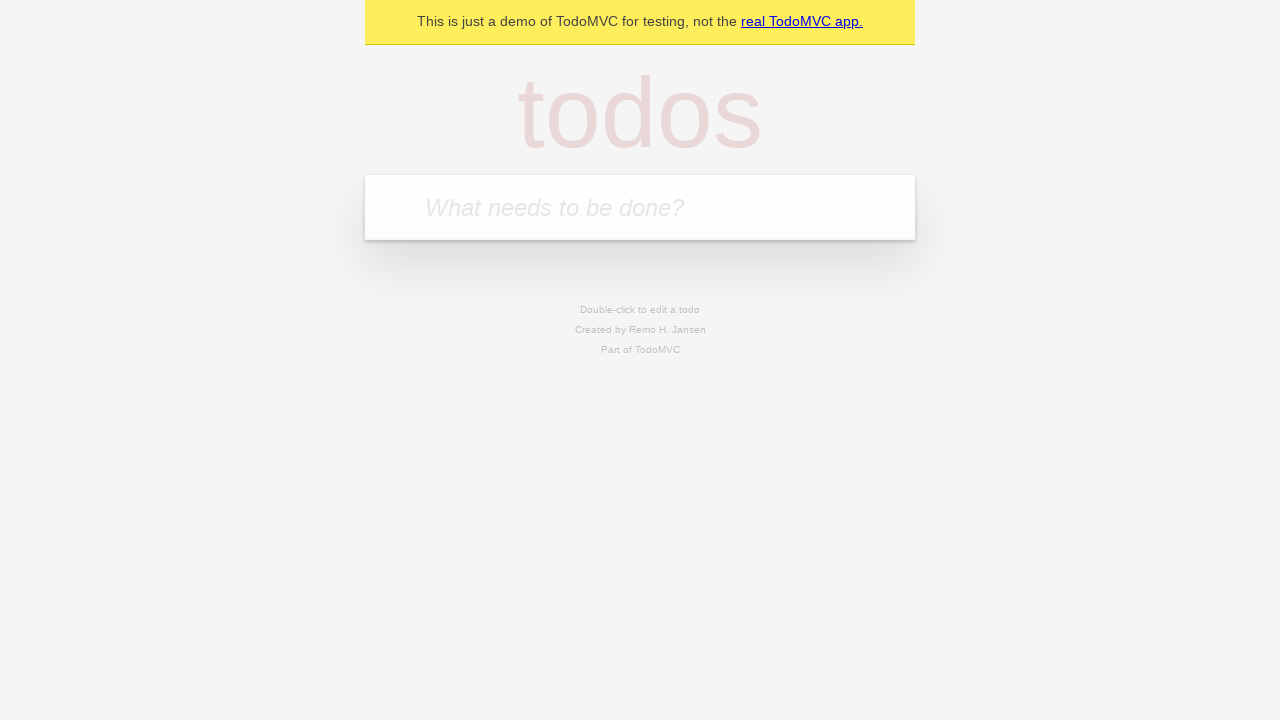

Waited for task input field to be visible
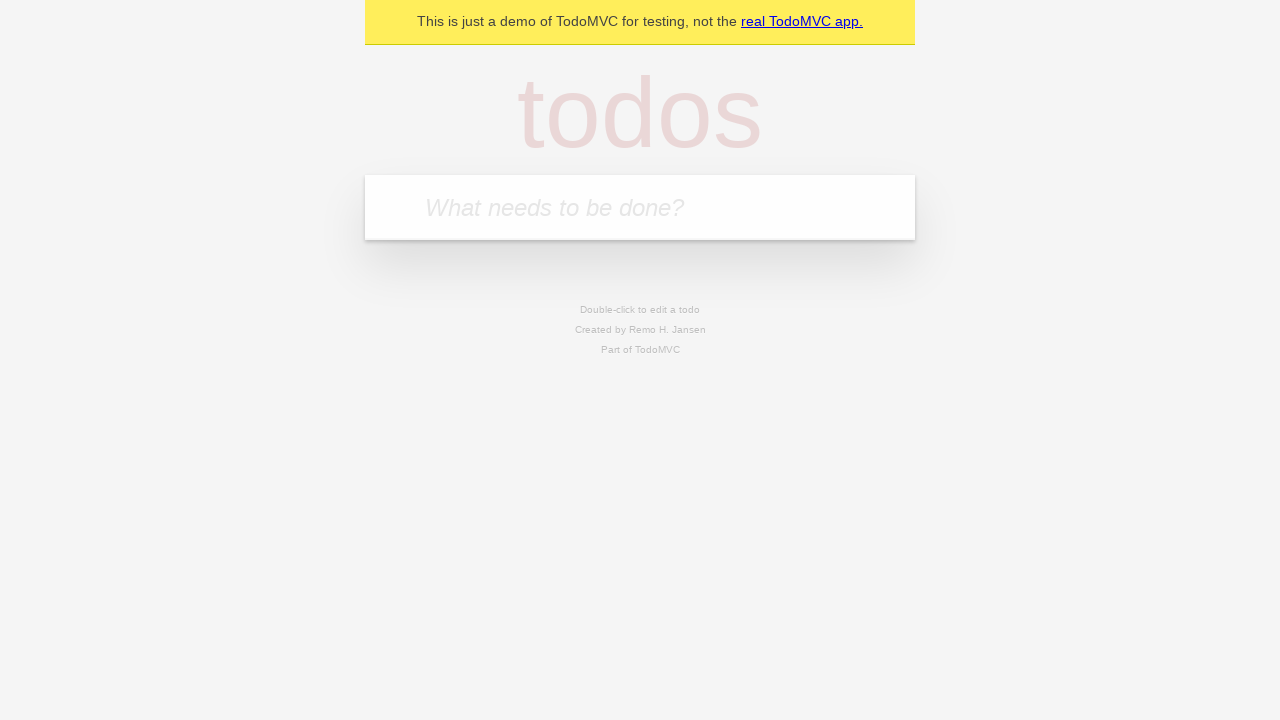

Clicked on task input field at (640, 207) on internal:attr=[placeholder="What needs to be done?"i]
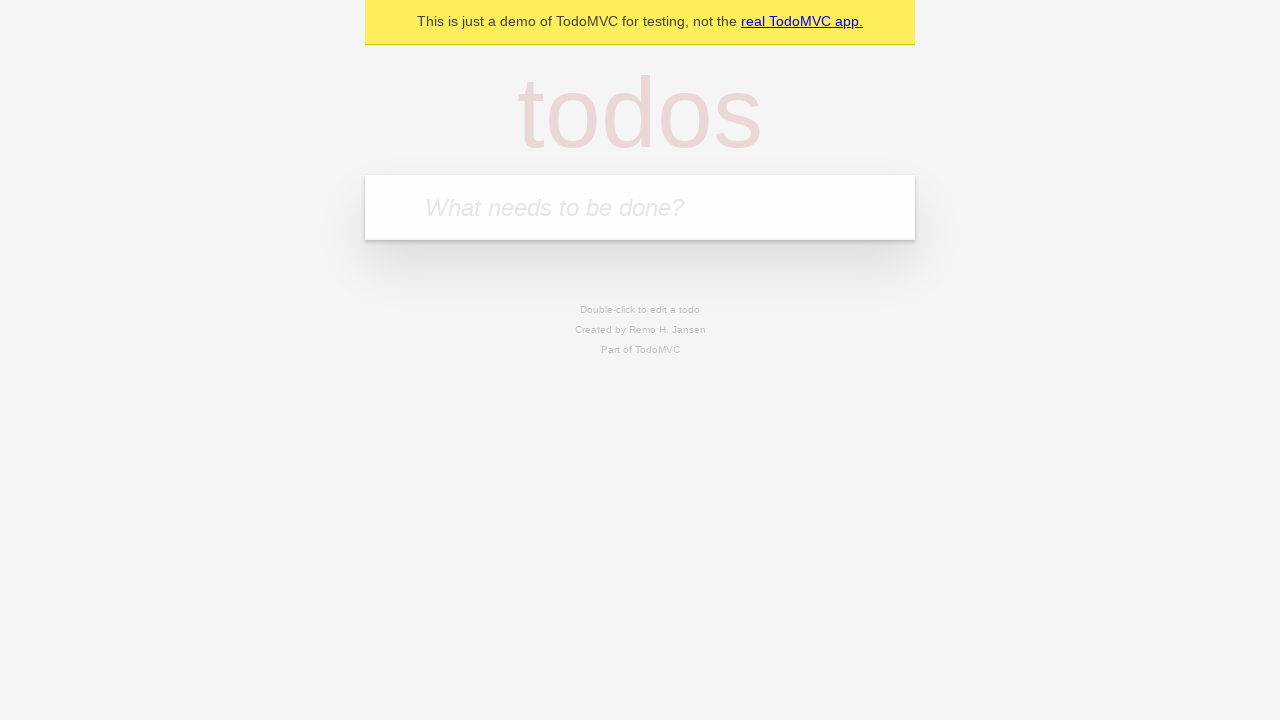

Typed 'buy apples' into task input
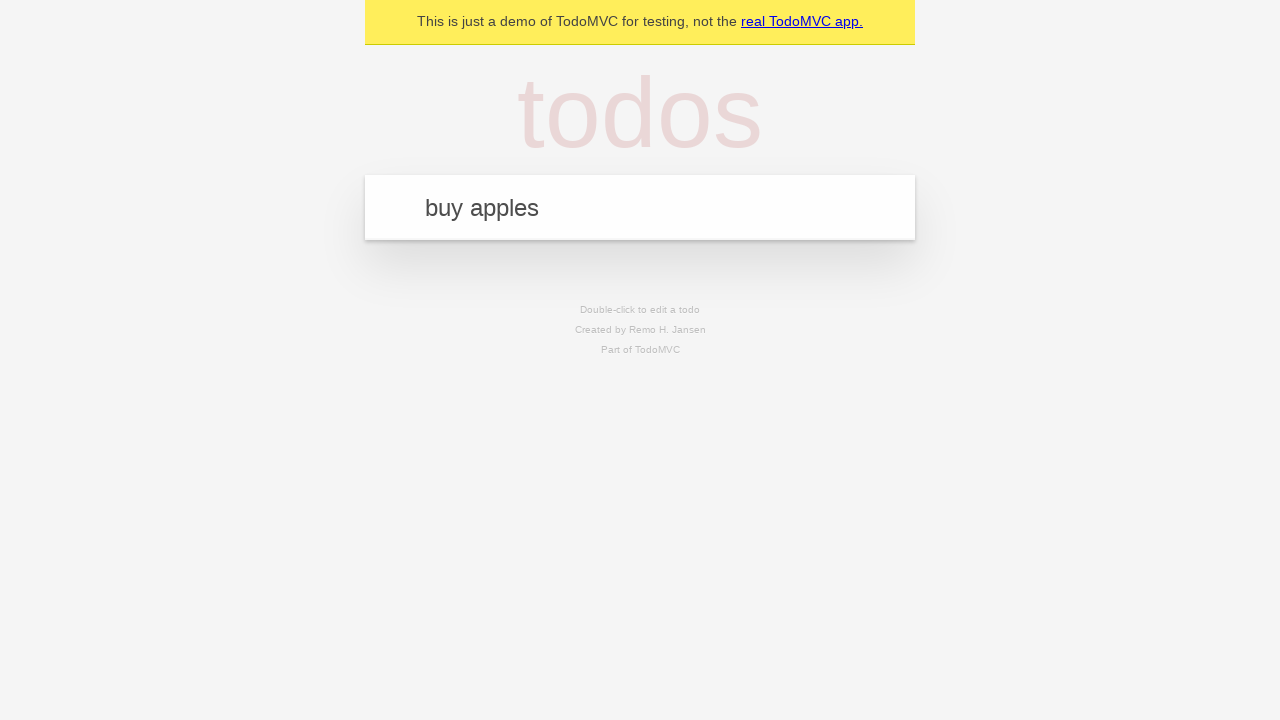

Added 'buy apples' task by pressing Enter
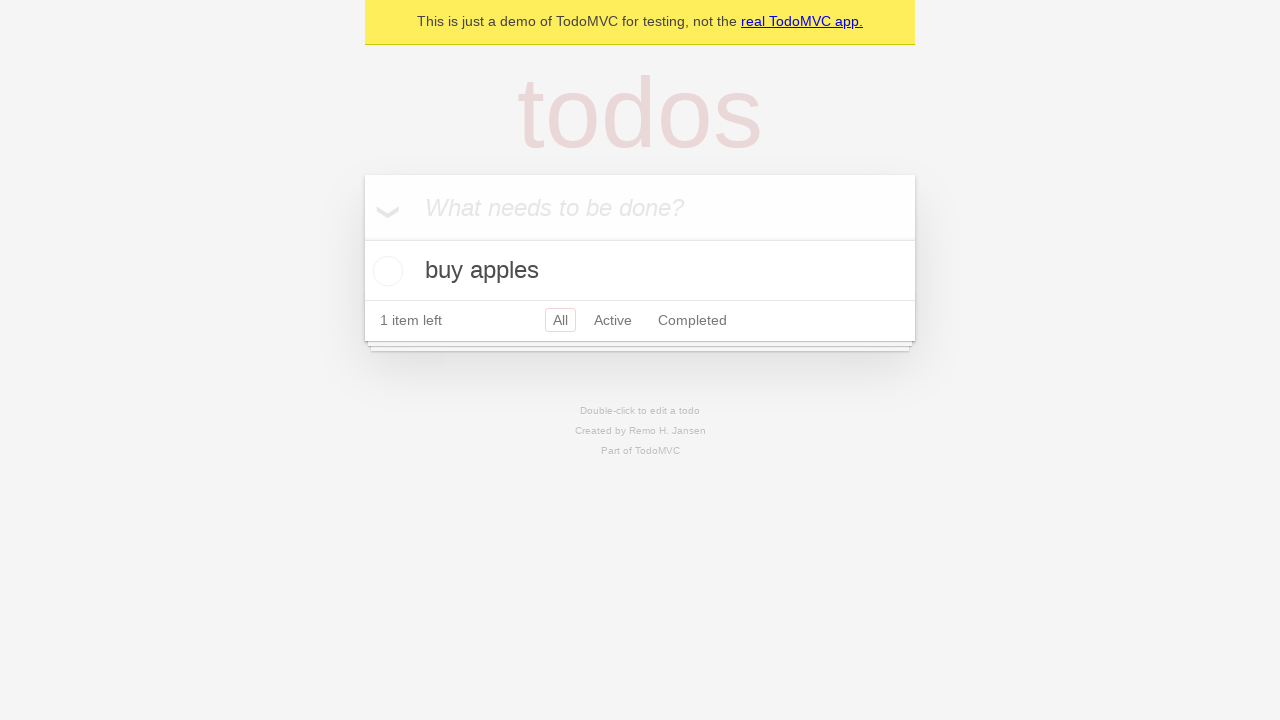

Clicked on task input field for second task at (640, 207) on internal:attr=[placeholder="What needs to be done?"i]
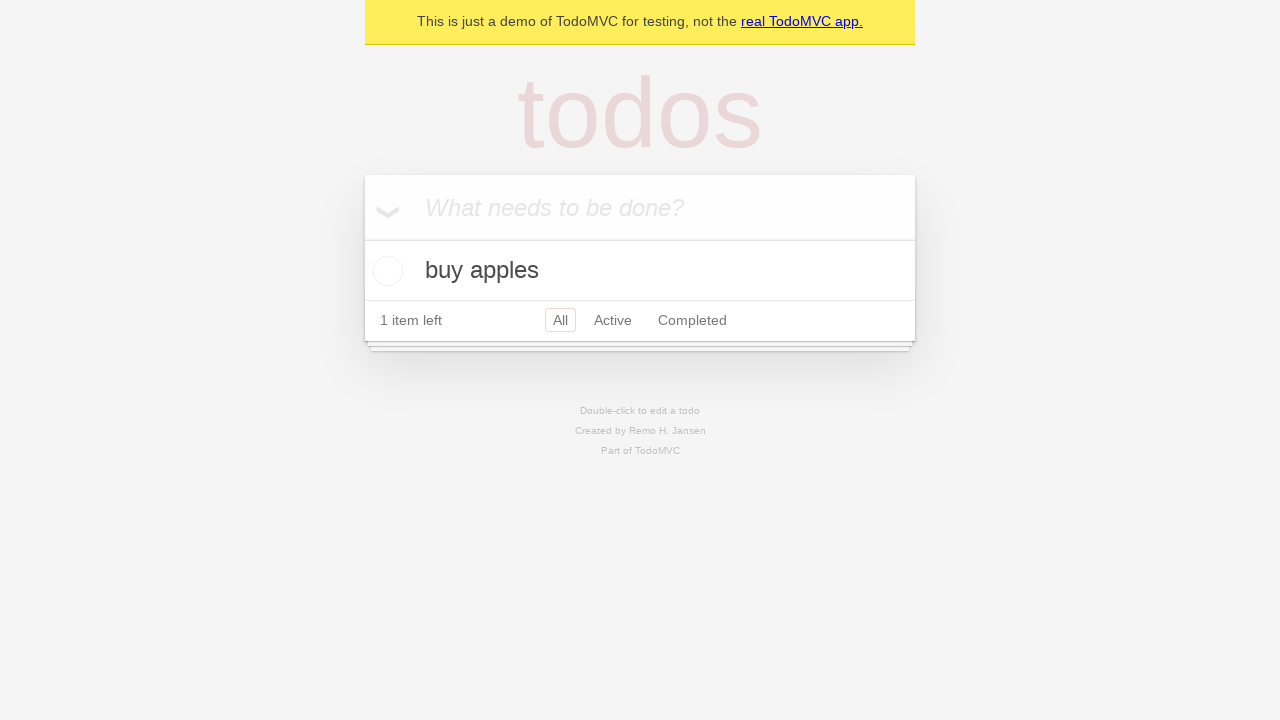

Typed 'clean house' into task input
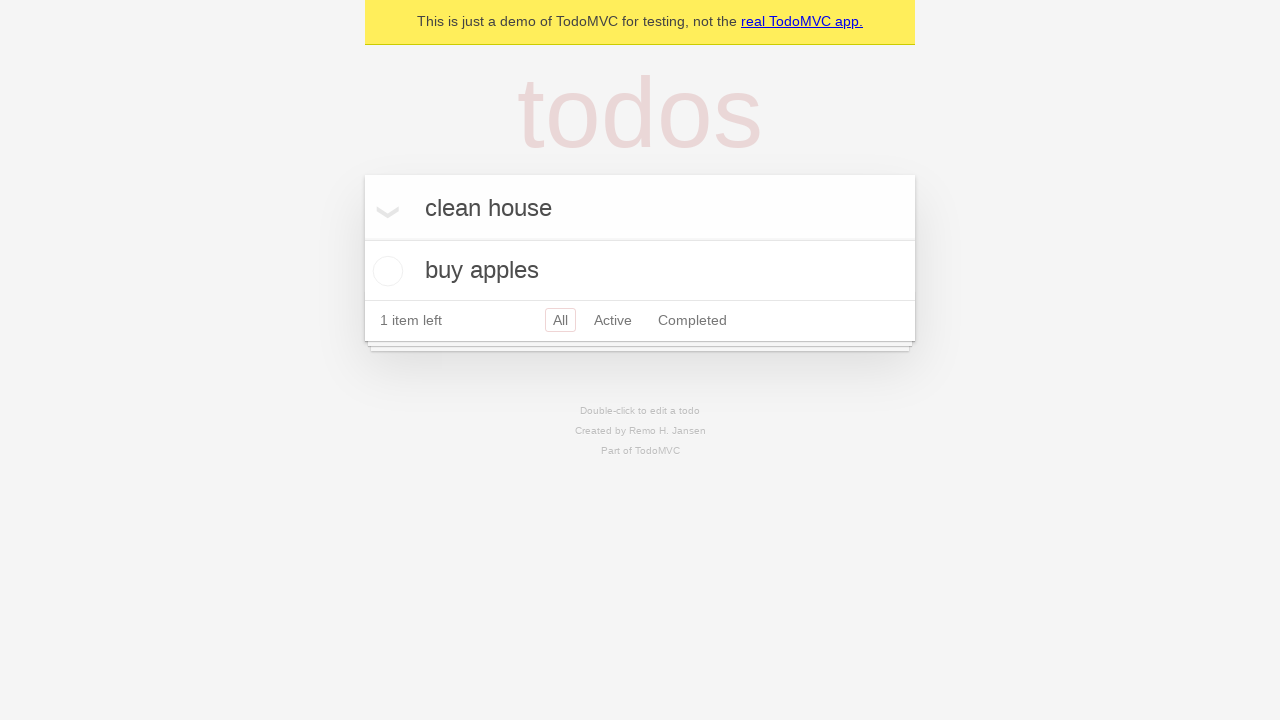

Added 'clean house' task by pressing Enter
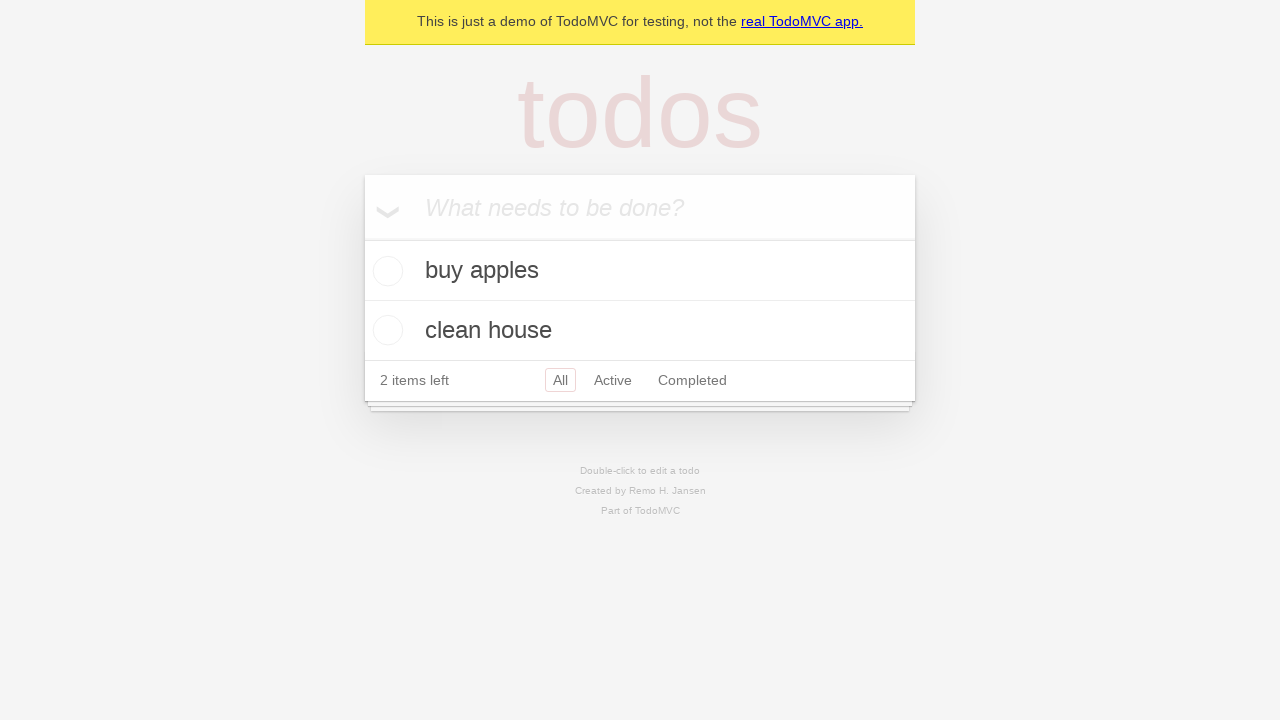

Clicked on task input field for third task at (640, 207) on internal:attr=[placeholder="What needs to be done?"i]
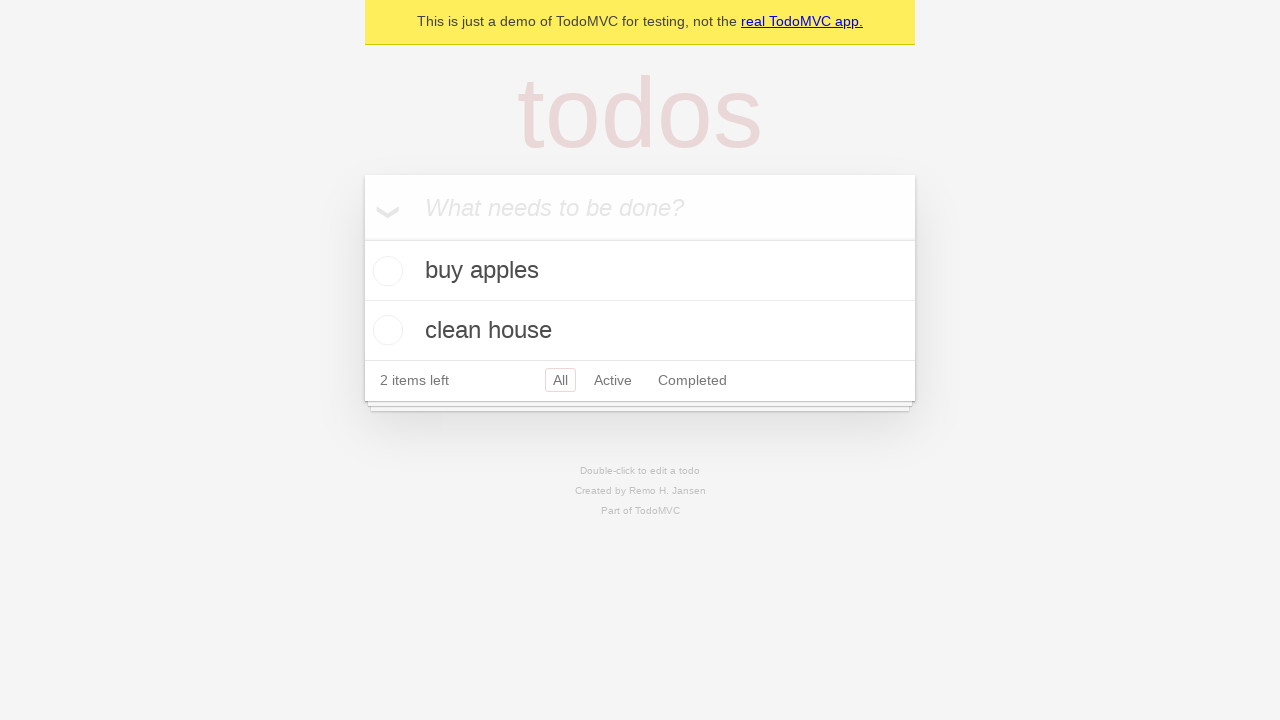

Typed 'send package' into task input
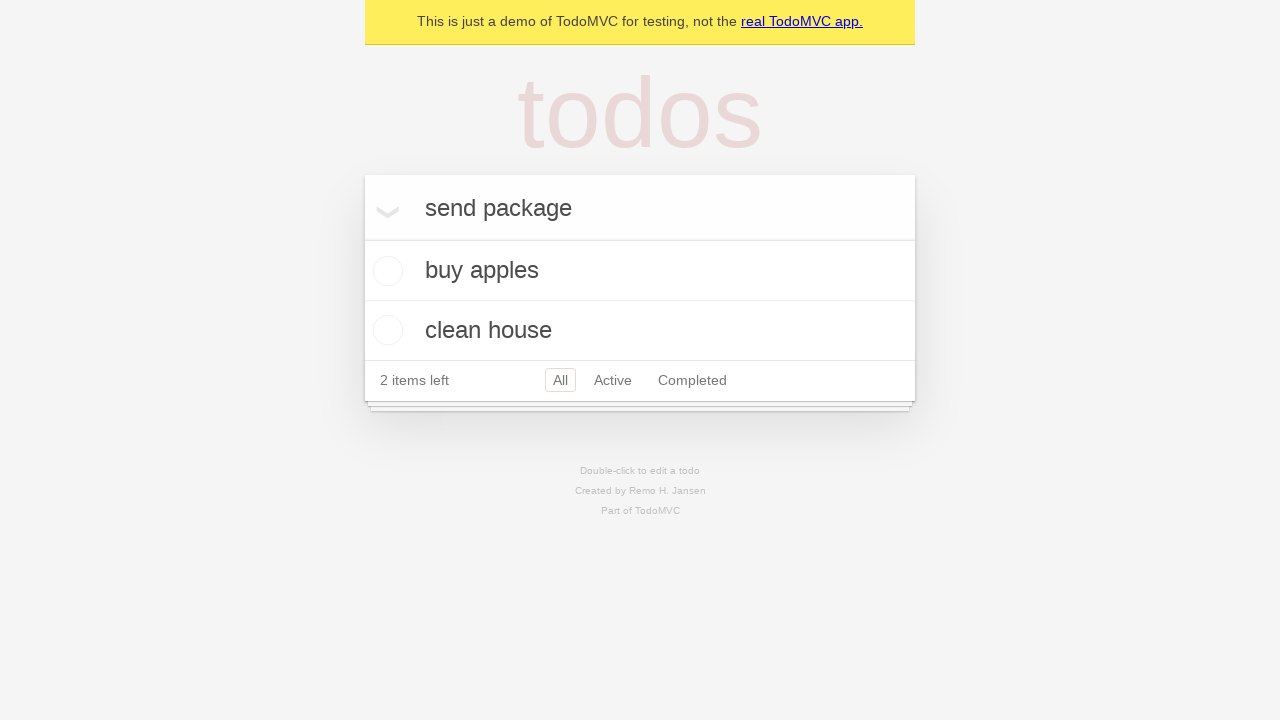

Added 'send package' task by pressing Enter
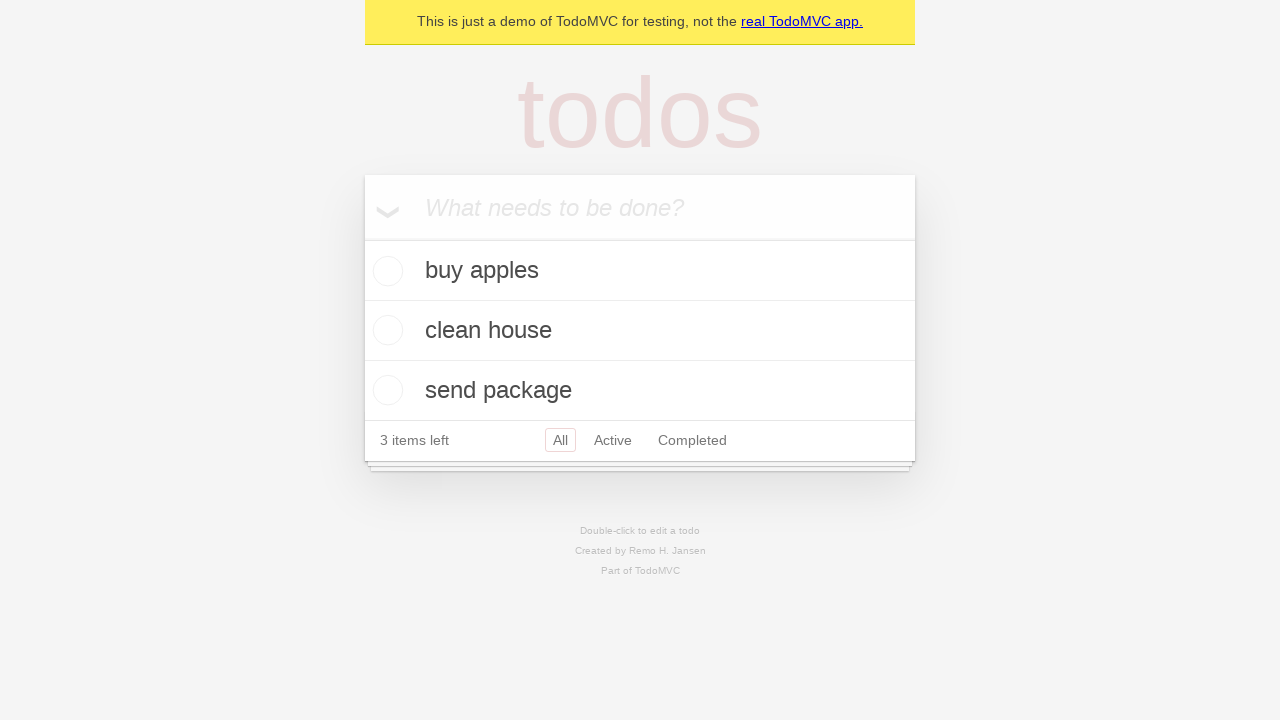

Clicked on task input field for fourth task at (640, 207) on internal:attr=[placeholder="What needs to be done?"i]
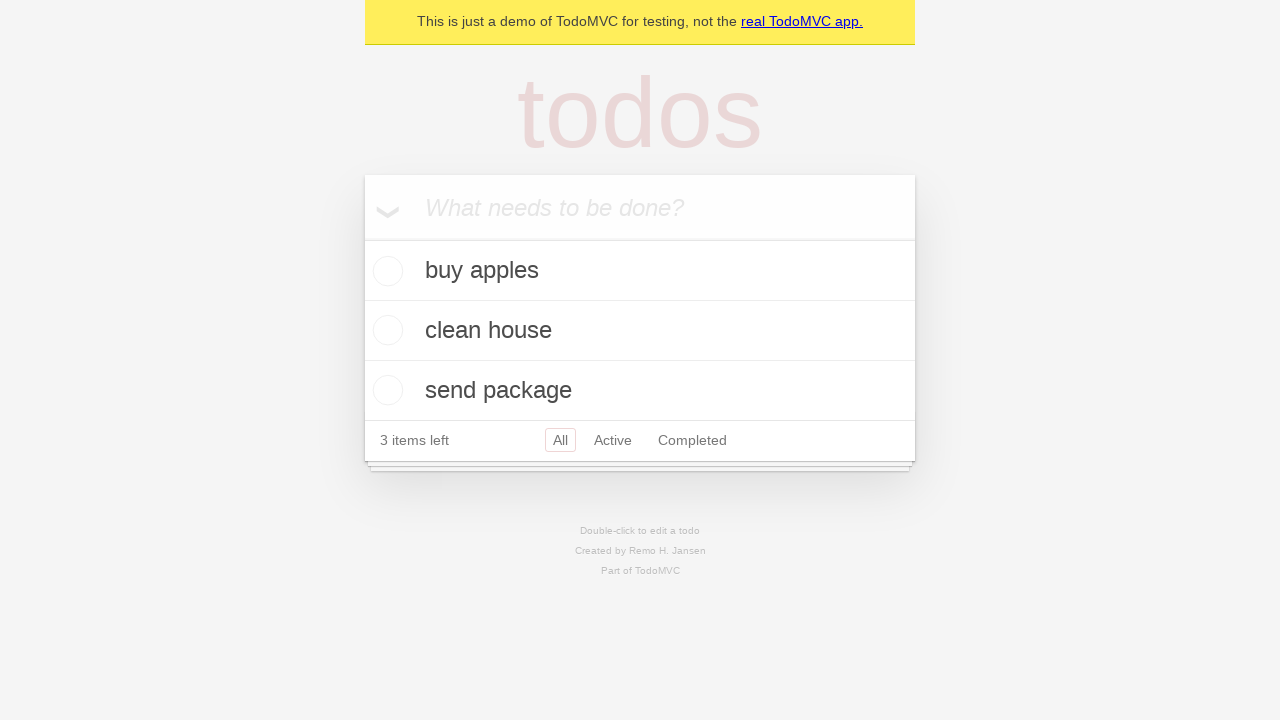

Typed 'mow lawn' into task input
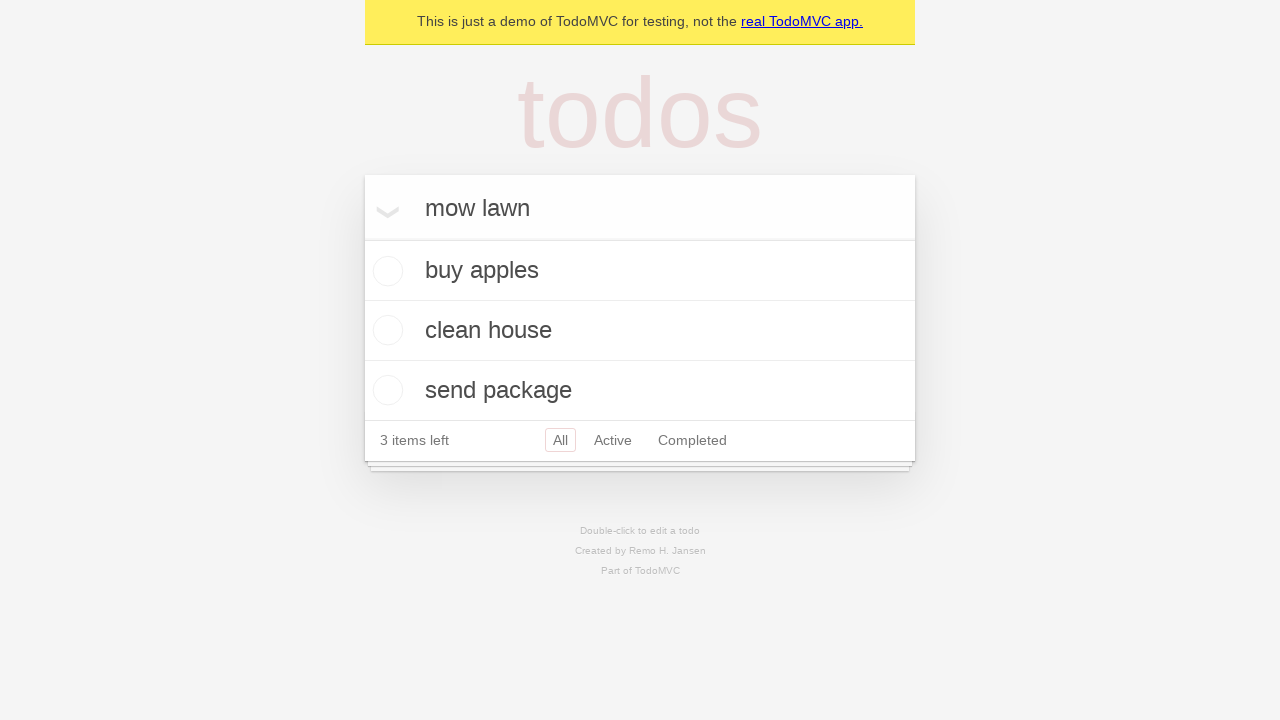

Added 'mow lawn' task by pressing Enter
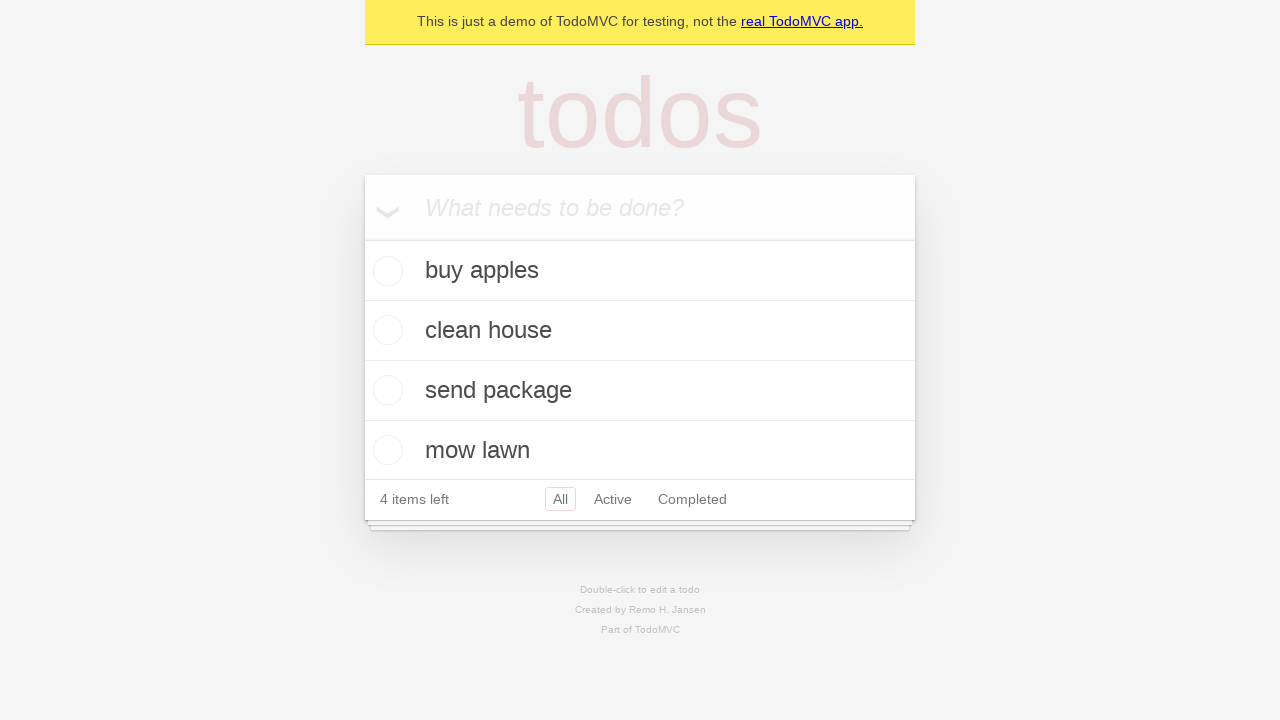

Marked 'buy apples' task as completed at (385, 271) on internal:role=listitem >> internal:has-text="buy apples"i >> internal:label="Tog
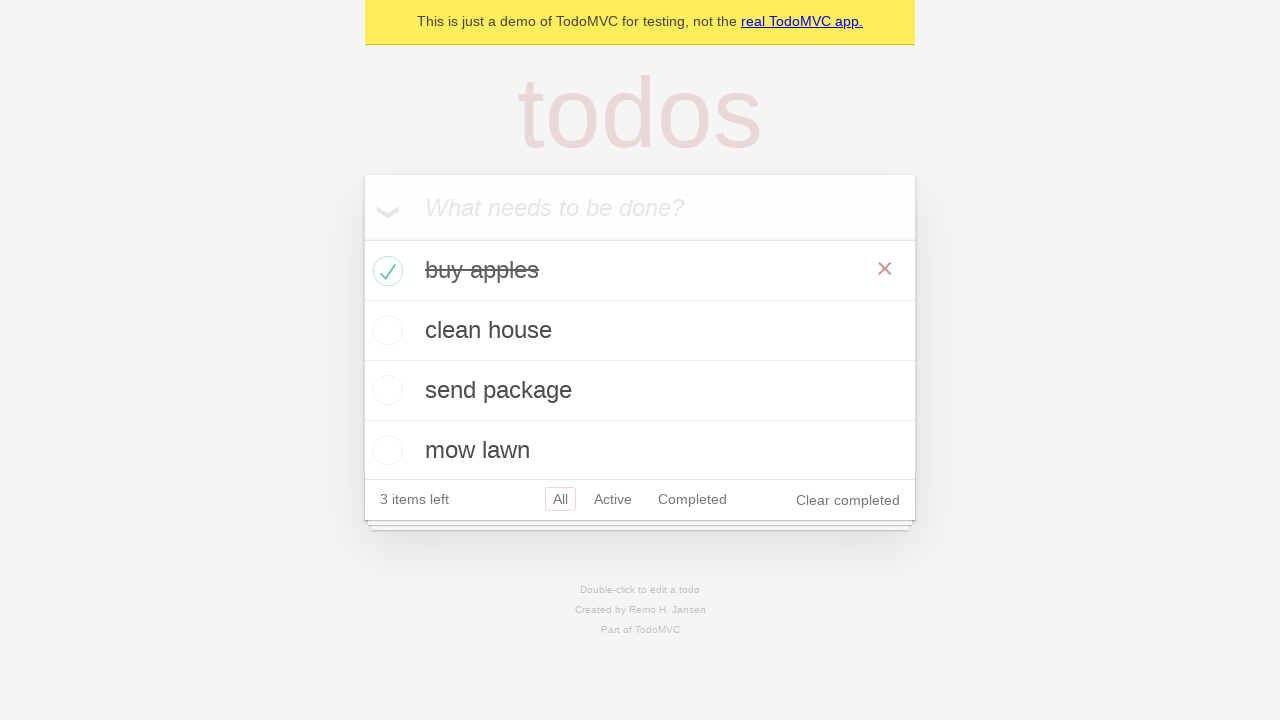

Marked 'clean house' task as completed at (385, 330) on internal:role=listitem >> internal:has-text="clean house"i >> internal:label="To
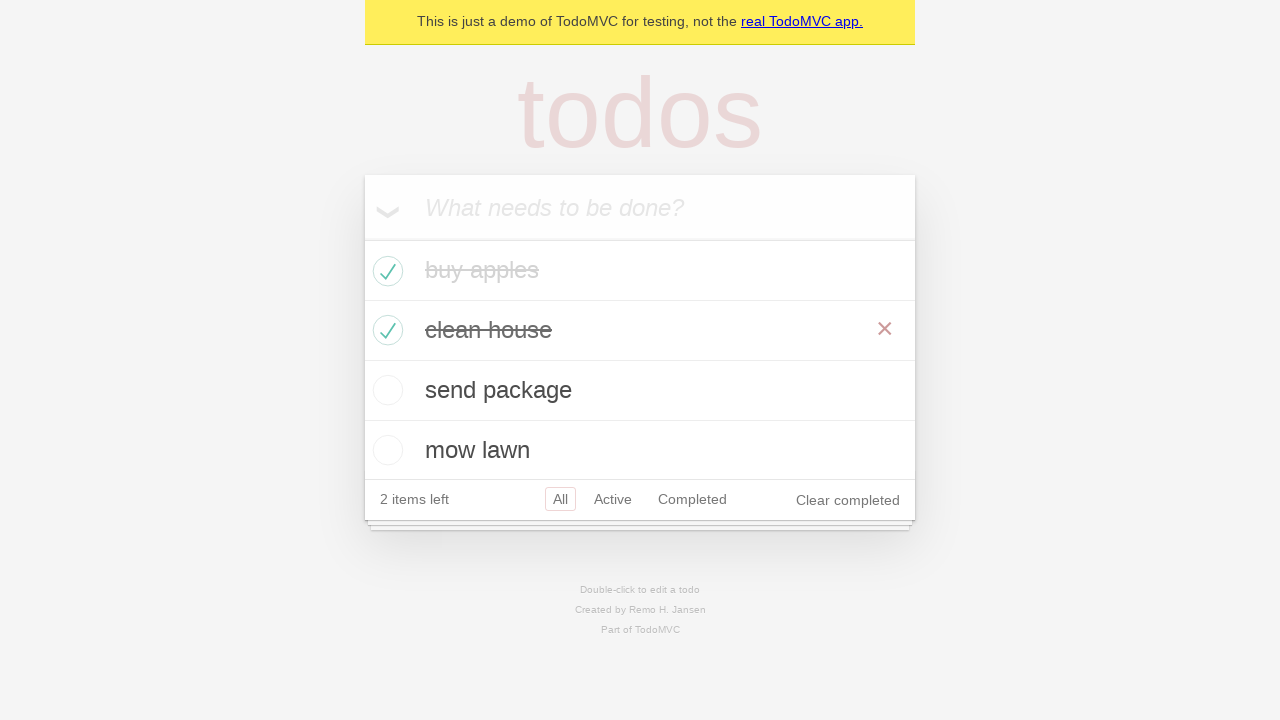

Marked 'send package' task as completed at (385, 390) on internal:role=listitem >> internal:has-text="send package"i >> internal:label="T
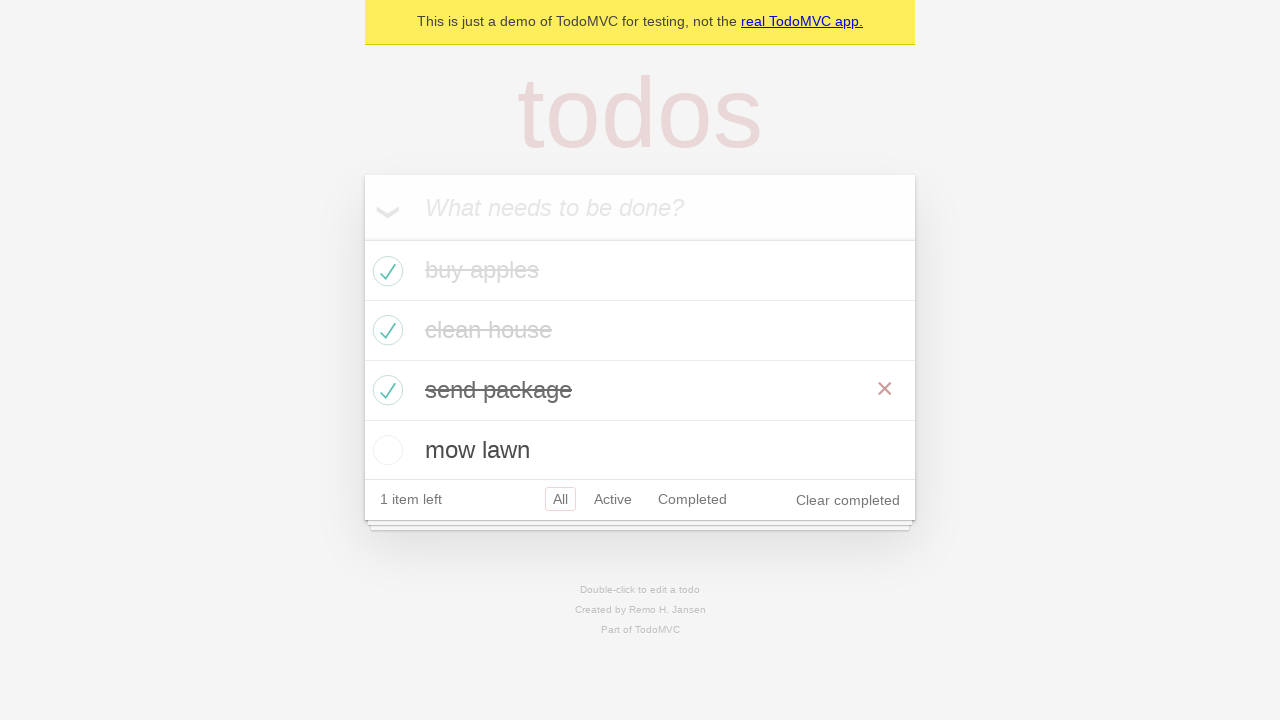

Marked 'mow lawn' task as completed at (385, 450) on internal:role=listitem >> internal:has-text="mow lawn"i >> internal:label="Toggl
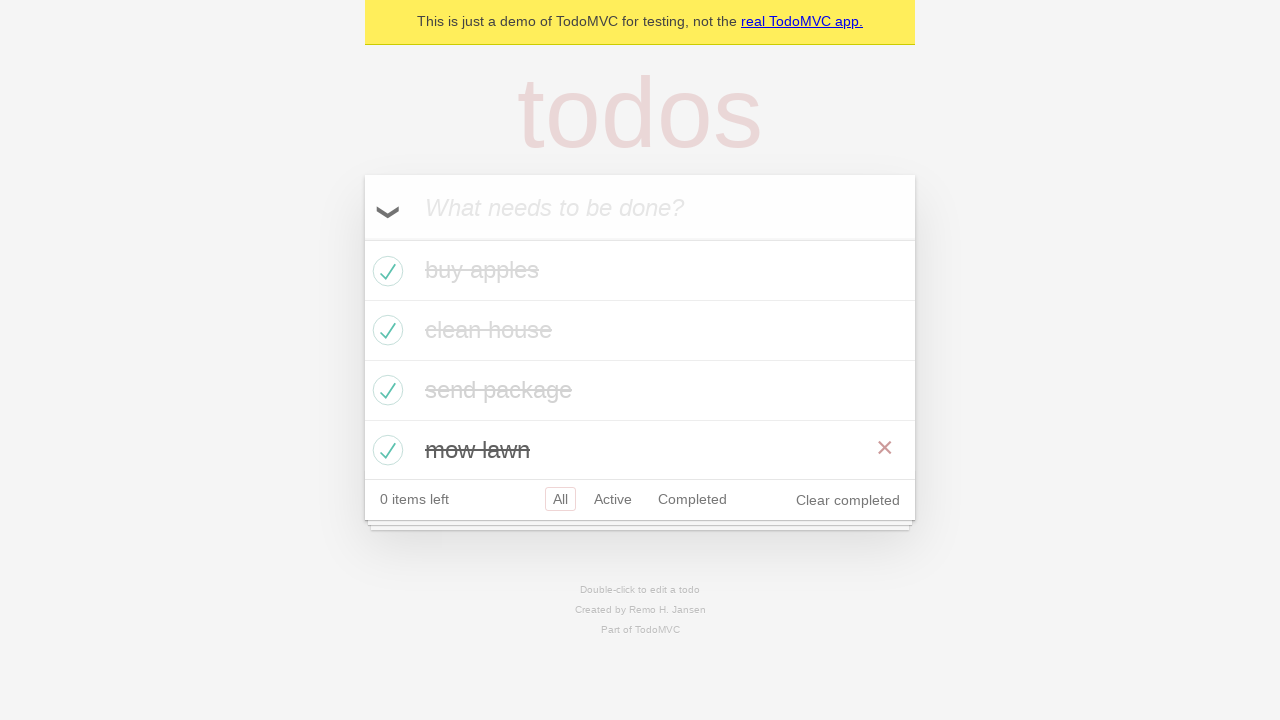

Clicked 'Clear completed' button to remove all completed tasks at (848, 500) on internal:role=button[name="Clear completed"i]
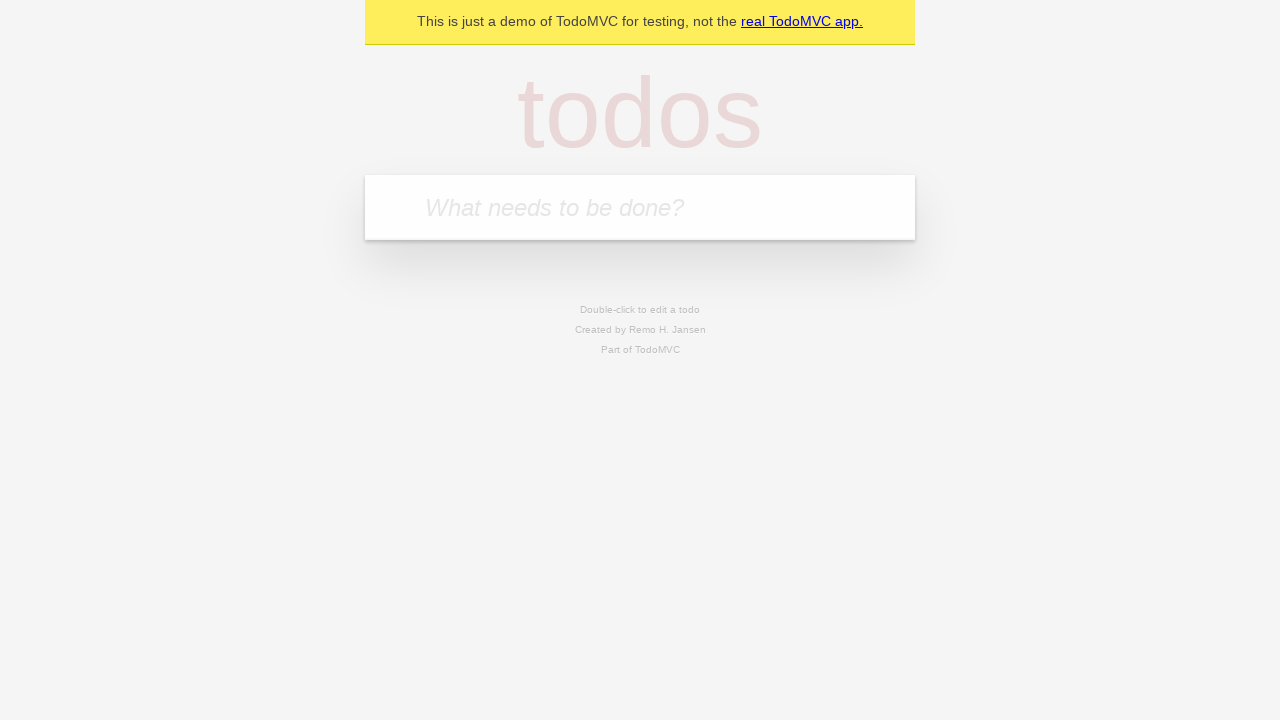

Waited for completed tasks to be cleared
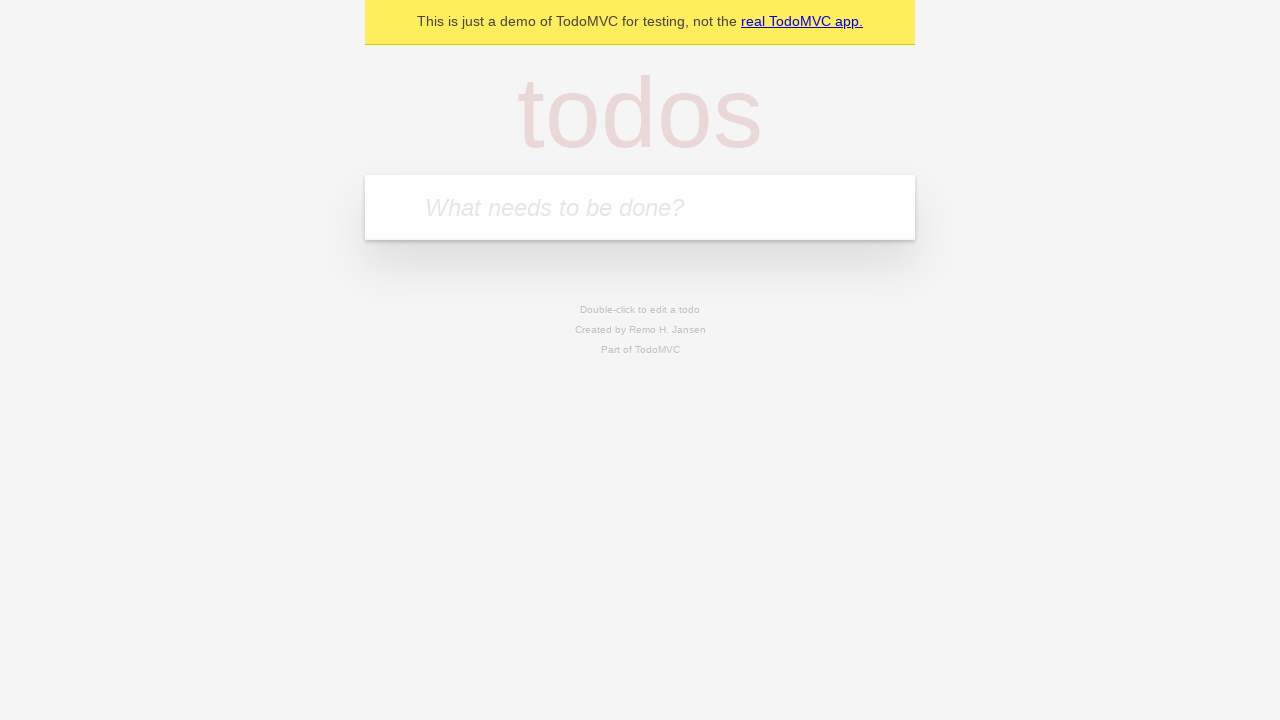

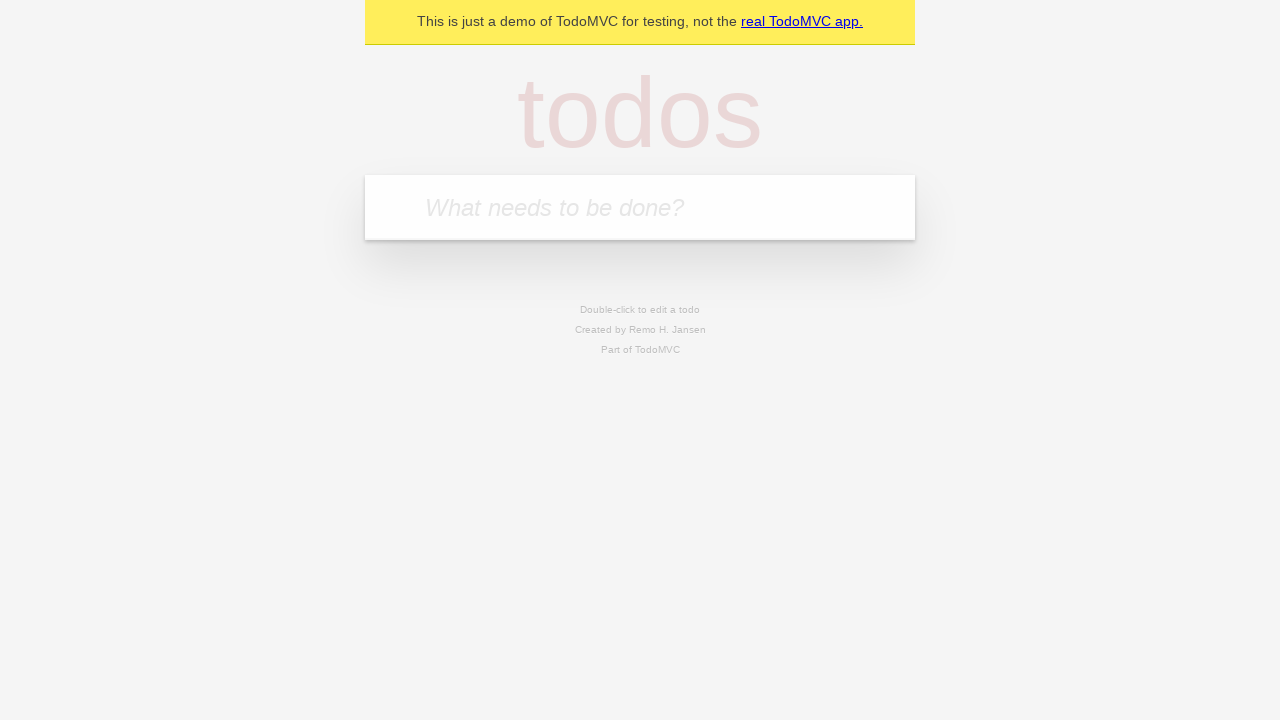